Tests that entered text is trimmed when editing a todo item.

Starting URL: https://demo.playwright.dev/todomvc

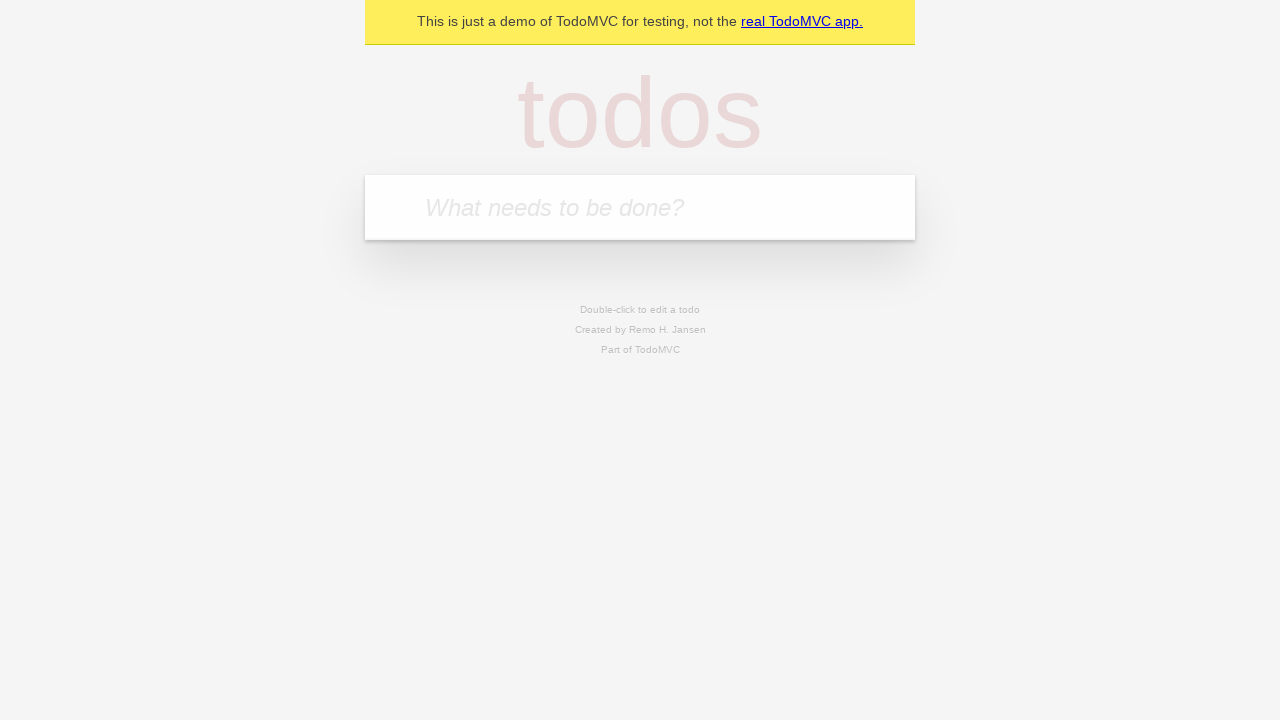

Filled todo input with 'buy some cheese' on internal:attr=[placeholder="What needs to be done?"i]
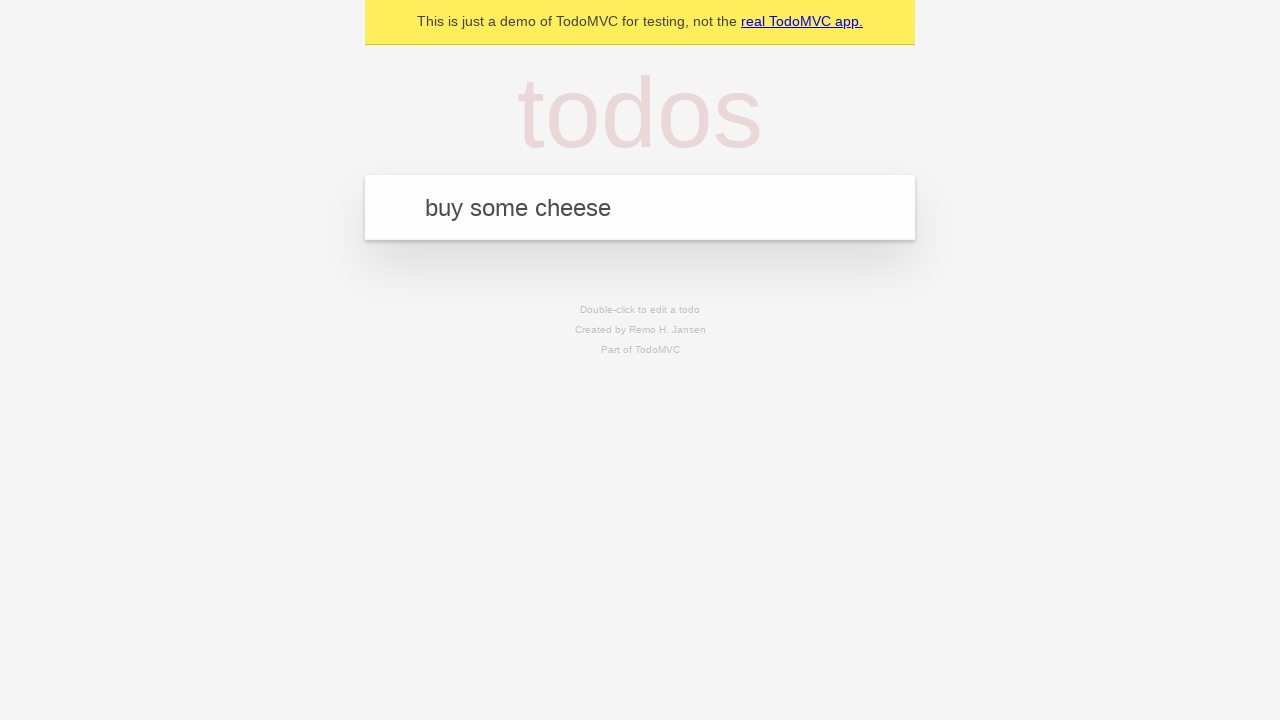

Pressed Enter to create first todo on internal:attr=[placeholder="What needs to be done?"i]
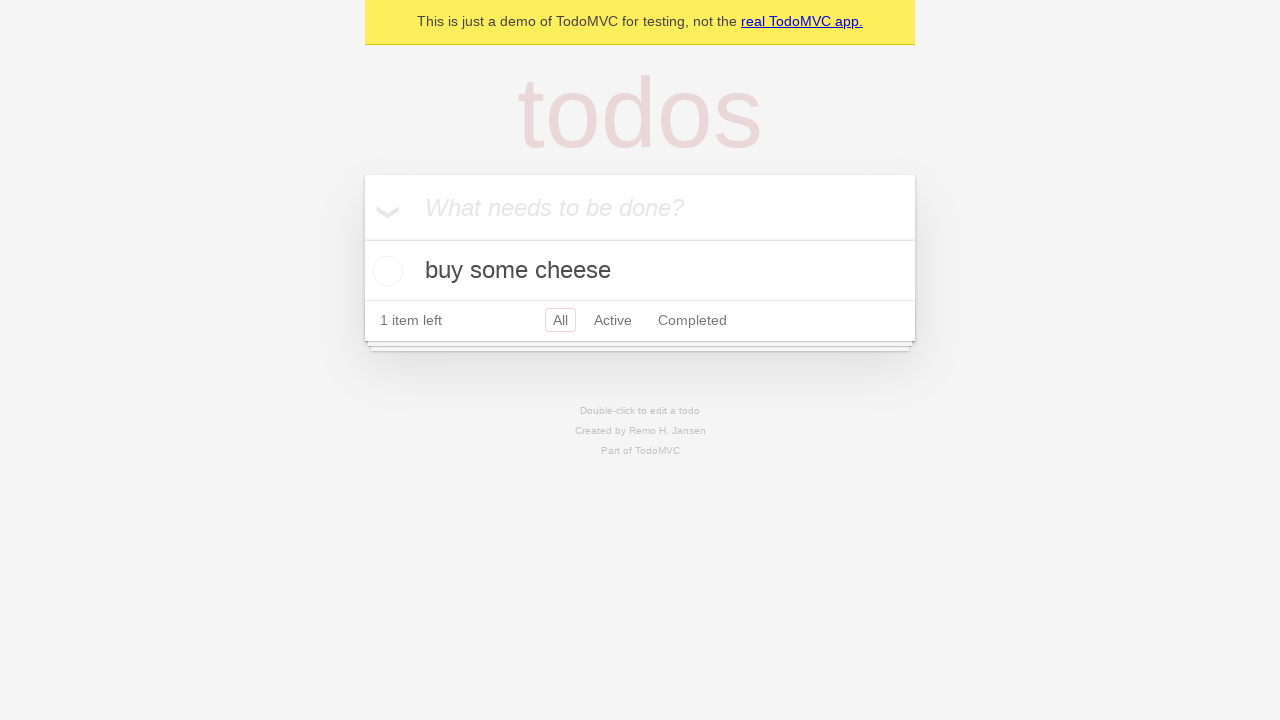

Filled todo input with 'feed the cat' on internal:attr=[placeholder="What needs to be done?"i]
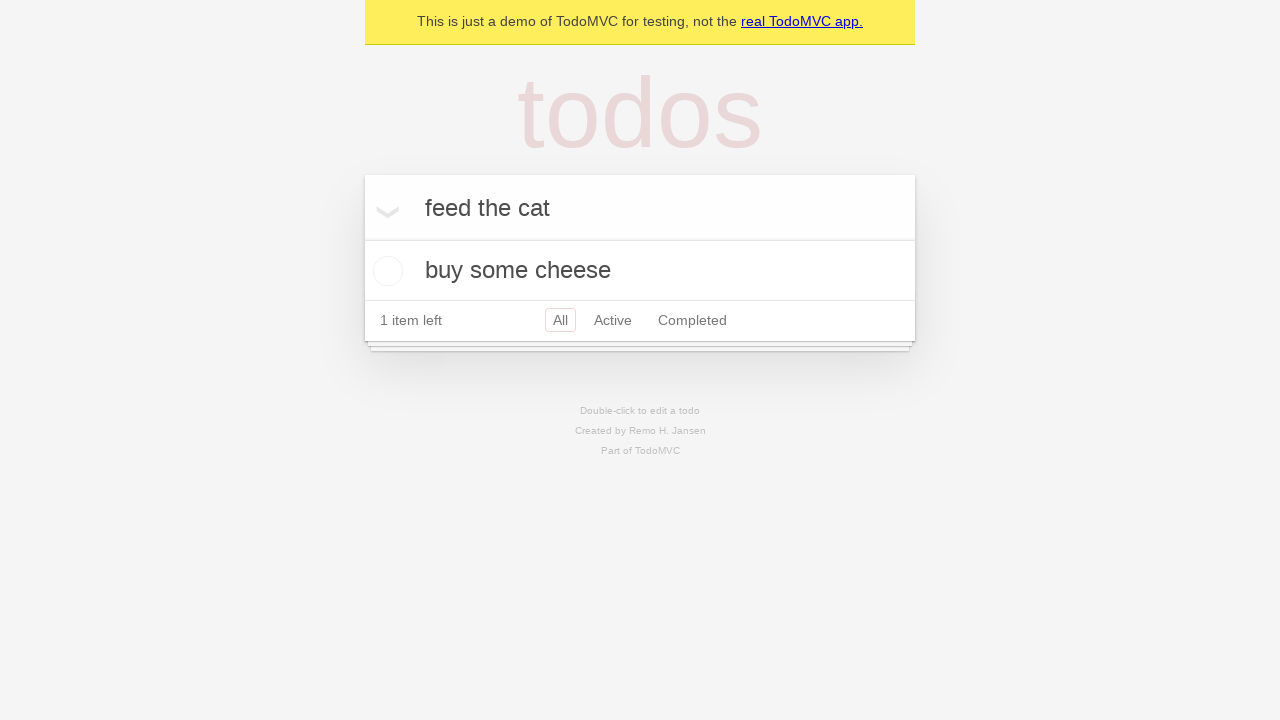

Pressed Enter to create second todo on internal:attr=[placeholder="What needs to be done?"i]
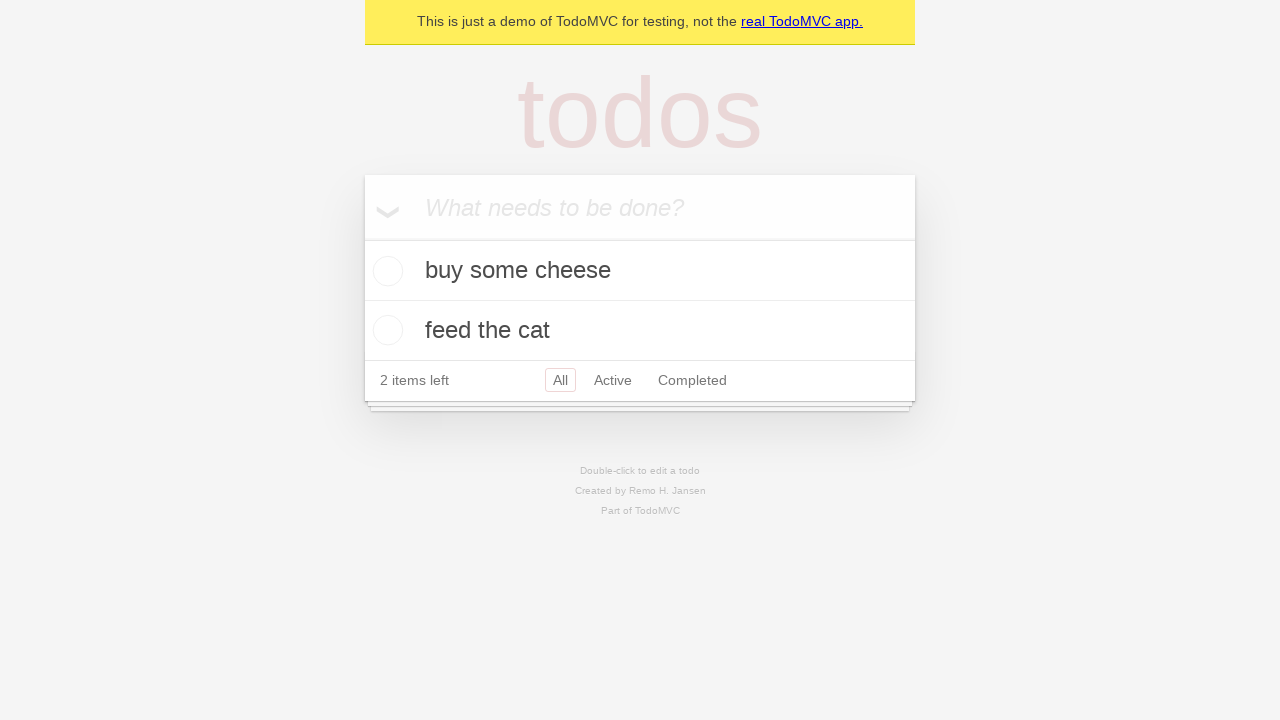

Filled todo input with 'book a doctors appointment' on internal:attr=[placeholder="What needs to be done?"i]
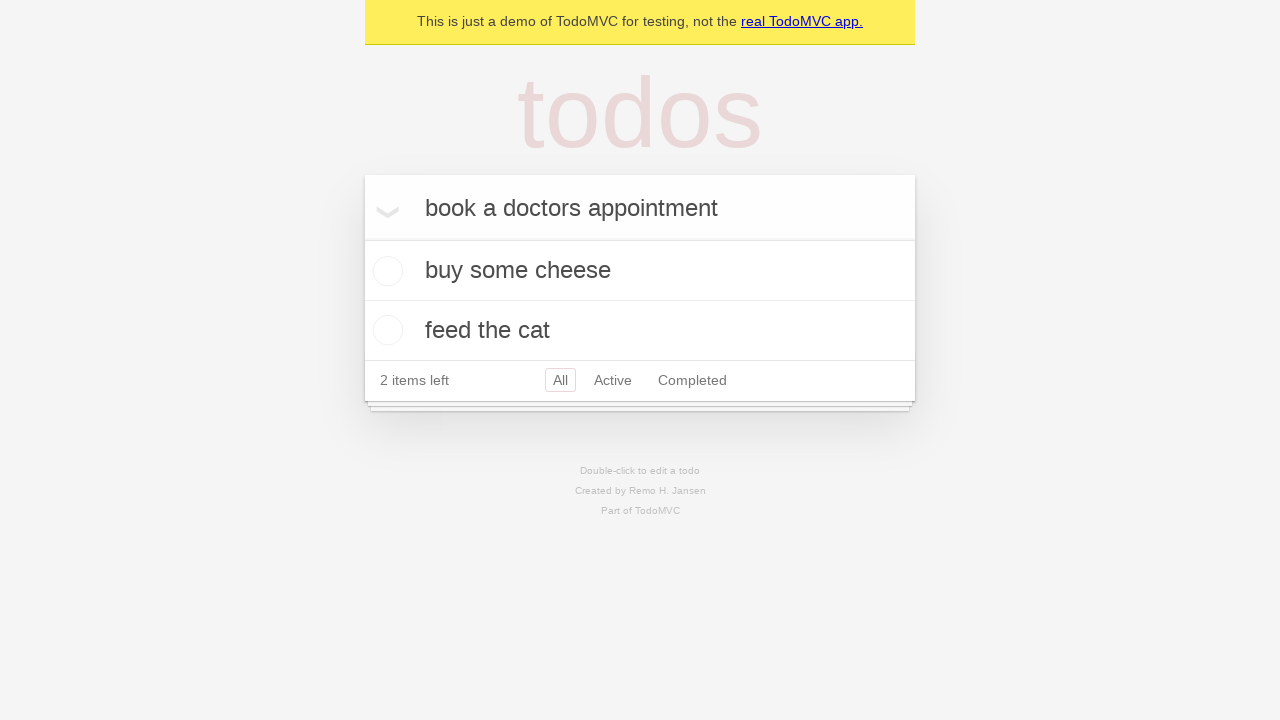

Pressed Enter to create third todo on internal:attr=[placeholder="What needs to be done?"i]
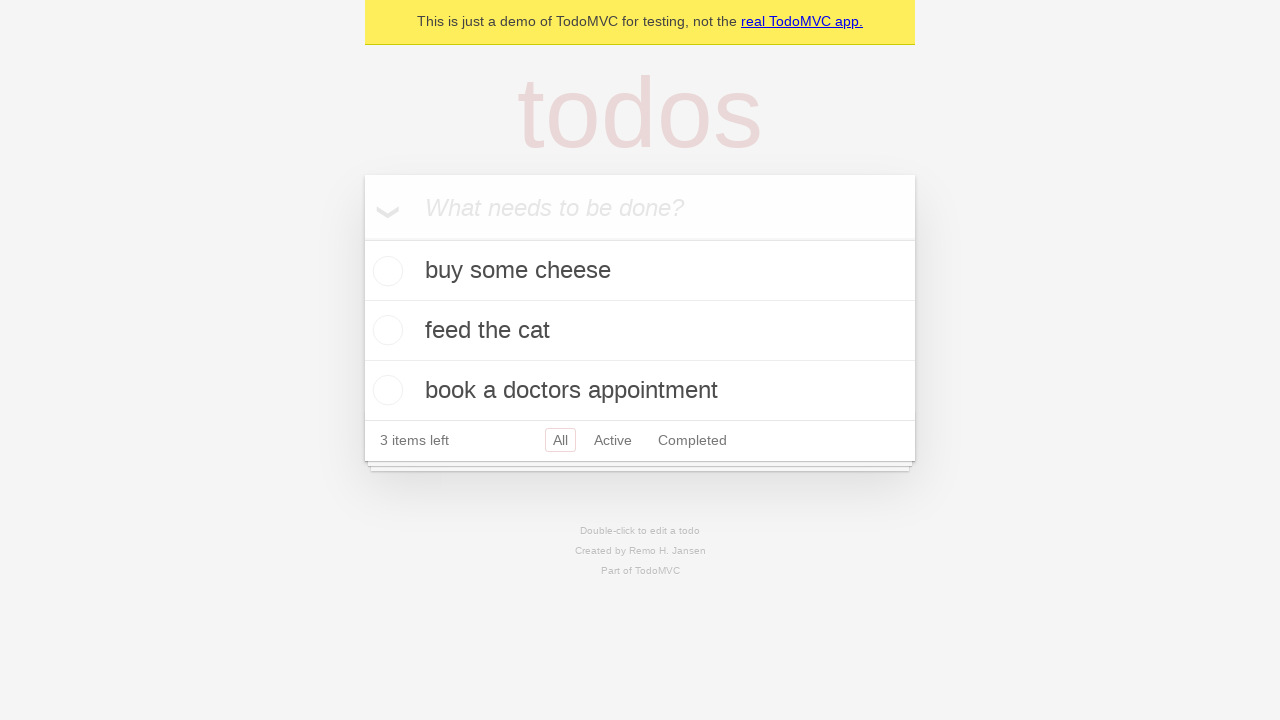

Retrieved all todo items
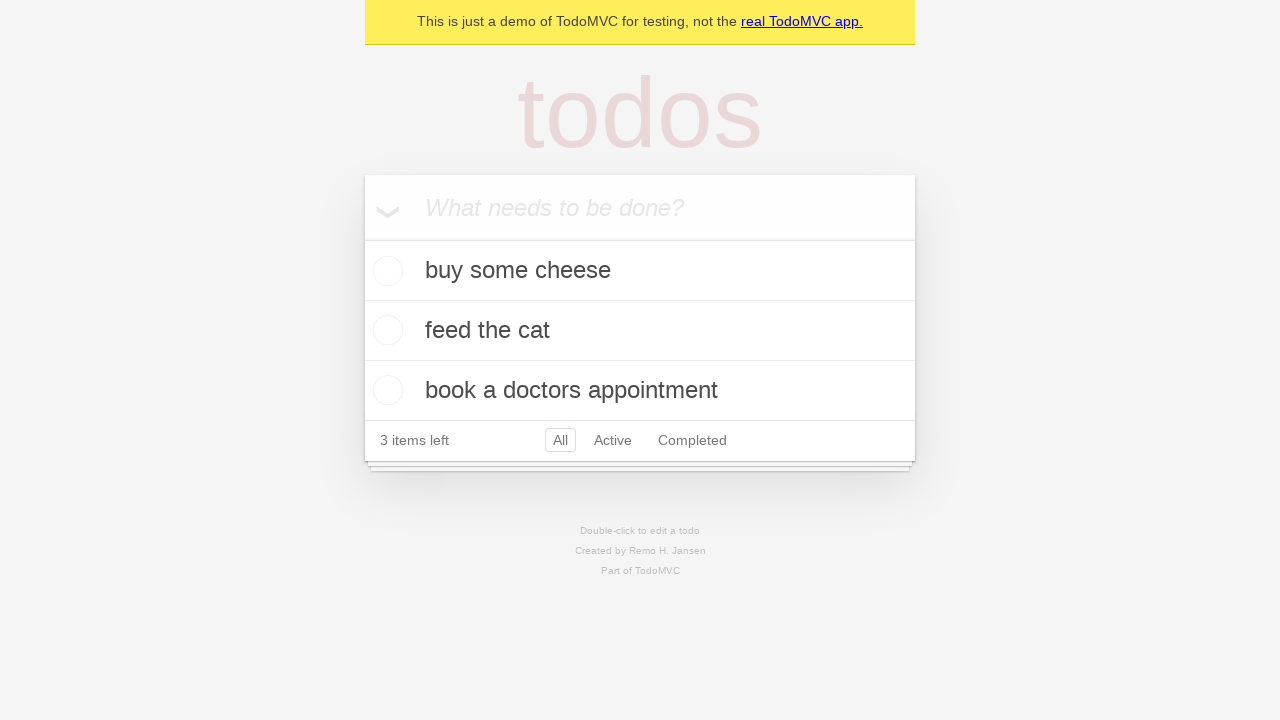

Double-clicked second todo item to enter edit mode at (640, 331) on internal:testid=[data-testid="todo-item"s] >> nth=1
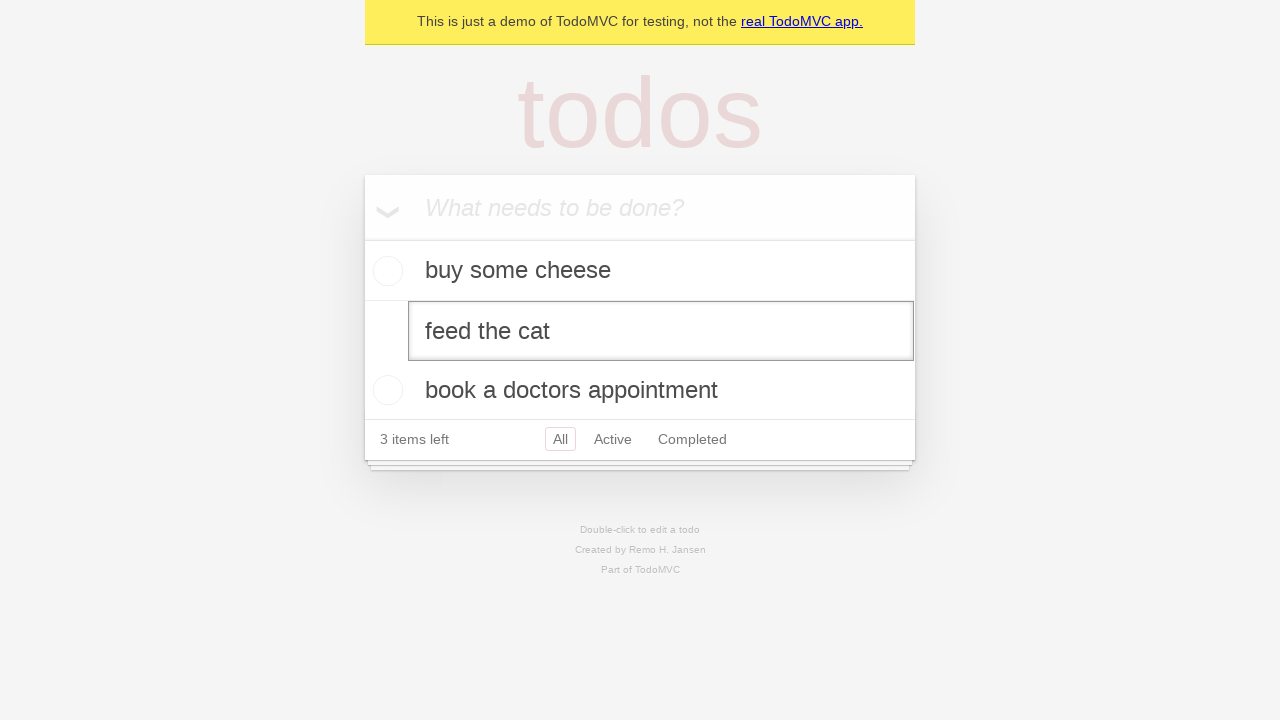

Filled edit textbox with '    buy some sausages    ' (text with whitespace) on internal:testid=[data-testid="todo-item"s] >> nth=1 >> internal:role=textbox[nam
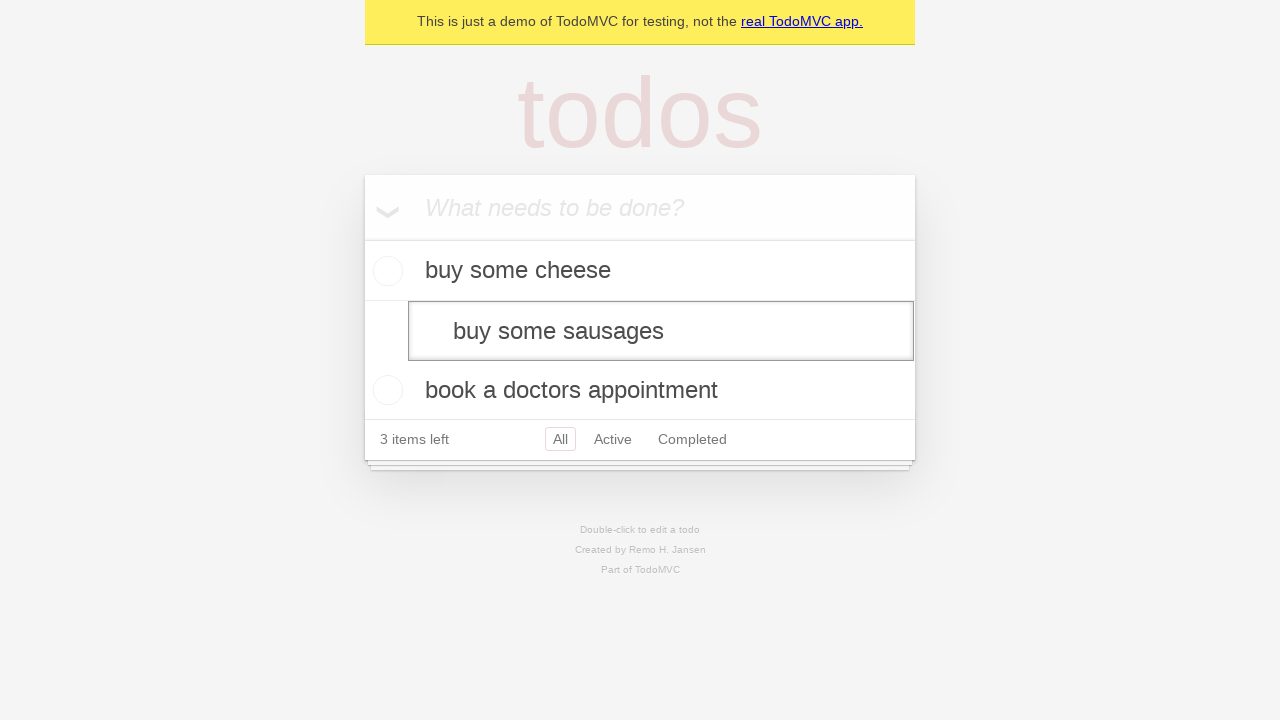

Pressed Enter to save edited todo, verifying text is trimmed on internal:testid=[data-testid="todo-item"s] >> nth=1 >> internal:role=textbox[nam
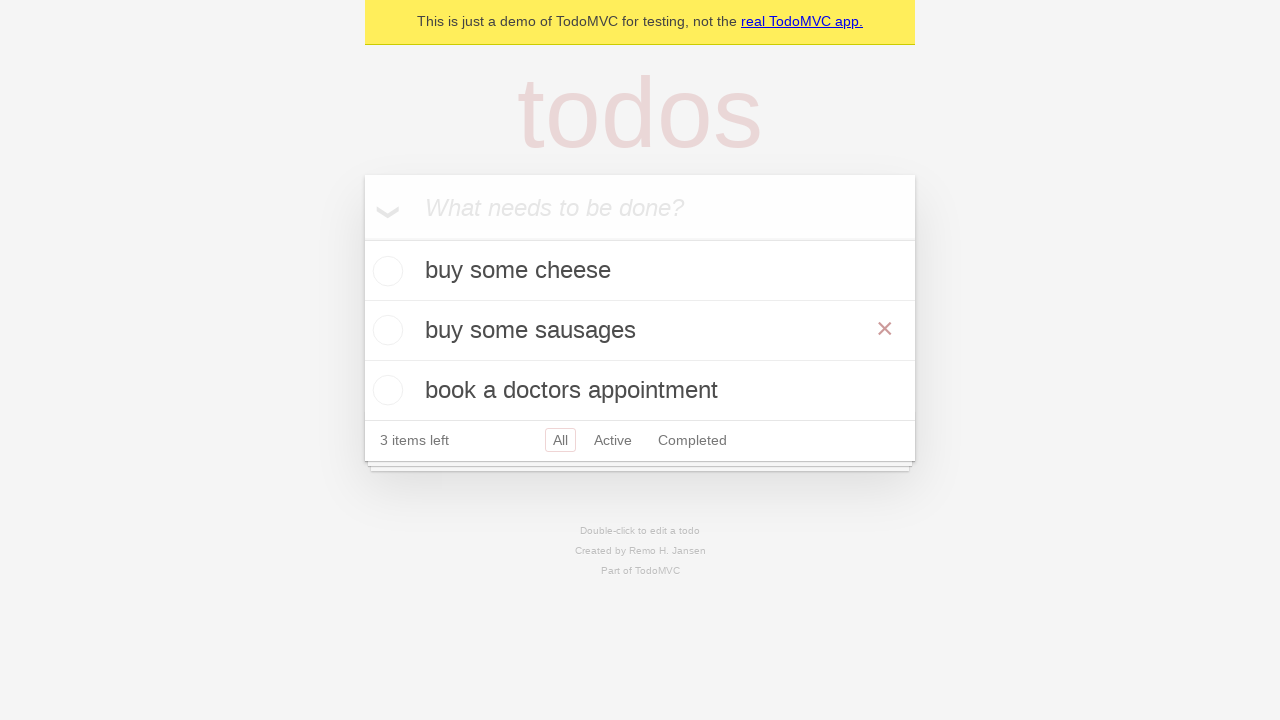

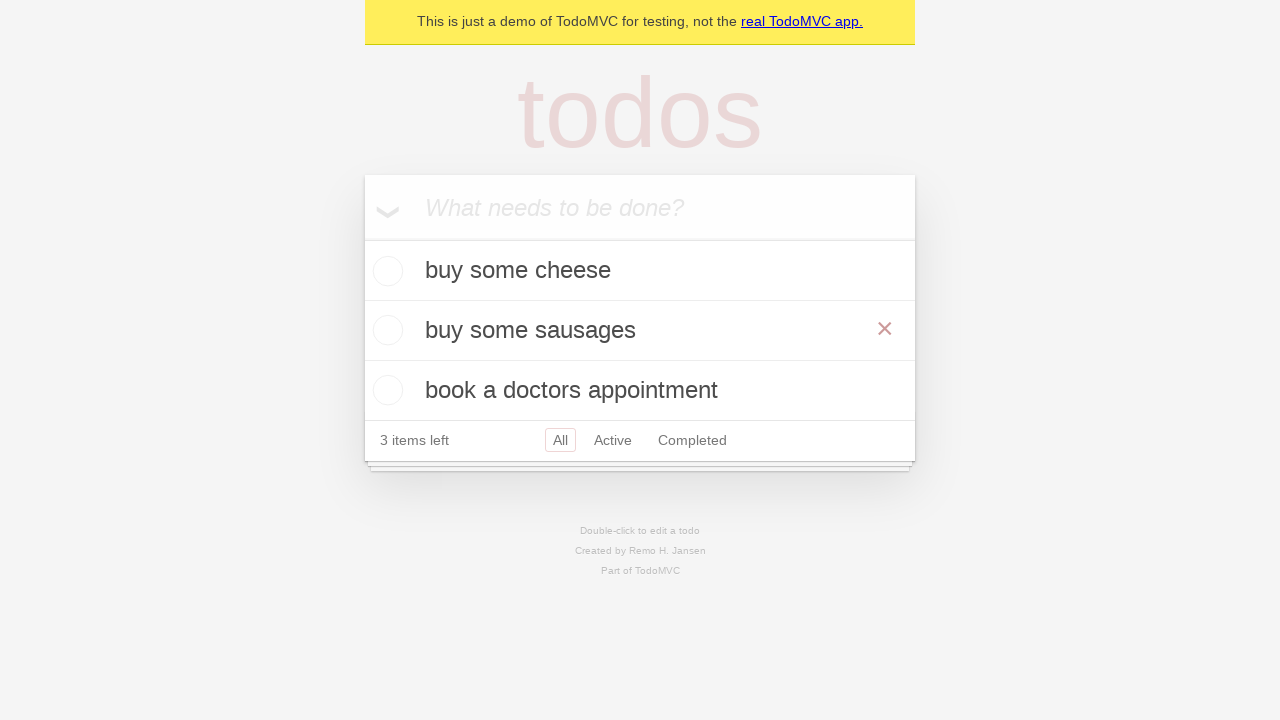